Tests dynamic form controls by enabling a disabled text input field and entering text into it

Starting URL: https://training-support.net/webelements/dynamic-controls

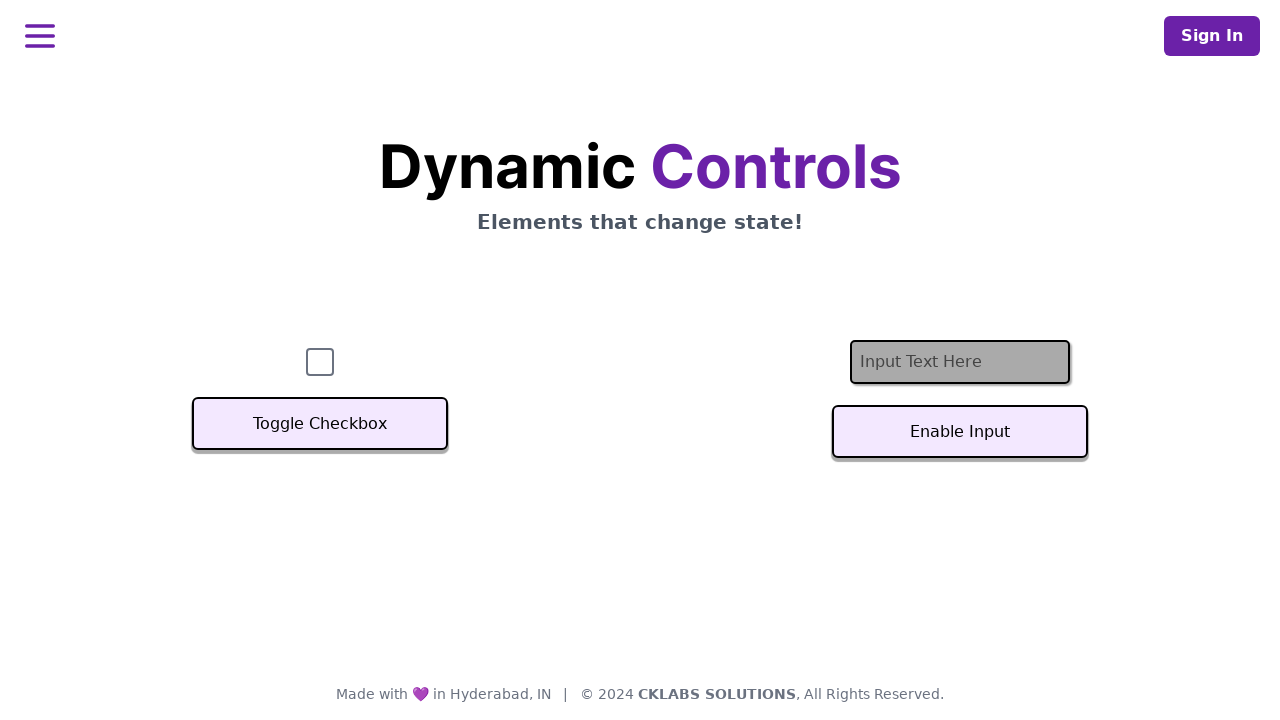

Clicked the 'Enable Input' button to enable the text field at (960, 432) on #textInputButton
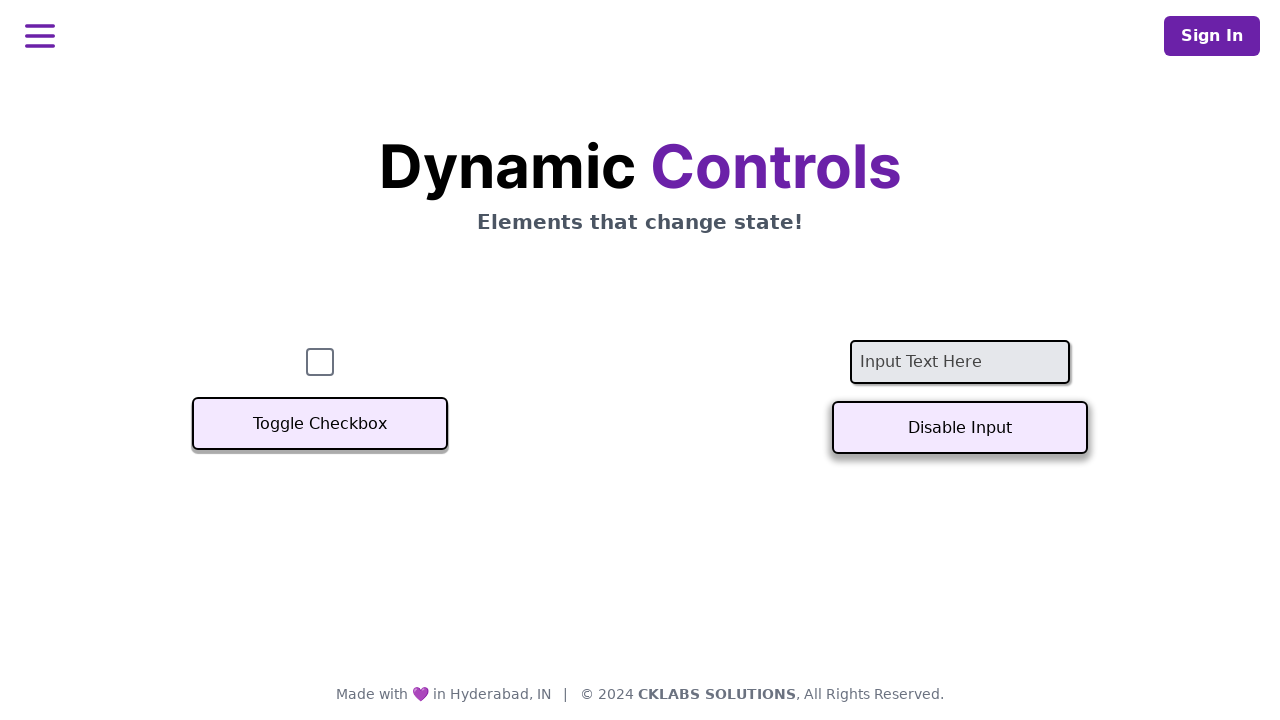

Waited for the text input field to become enabled
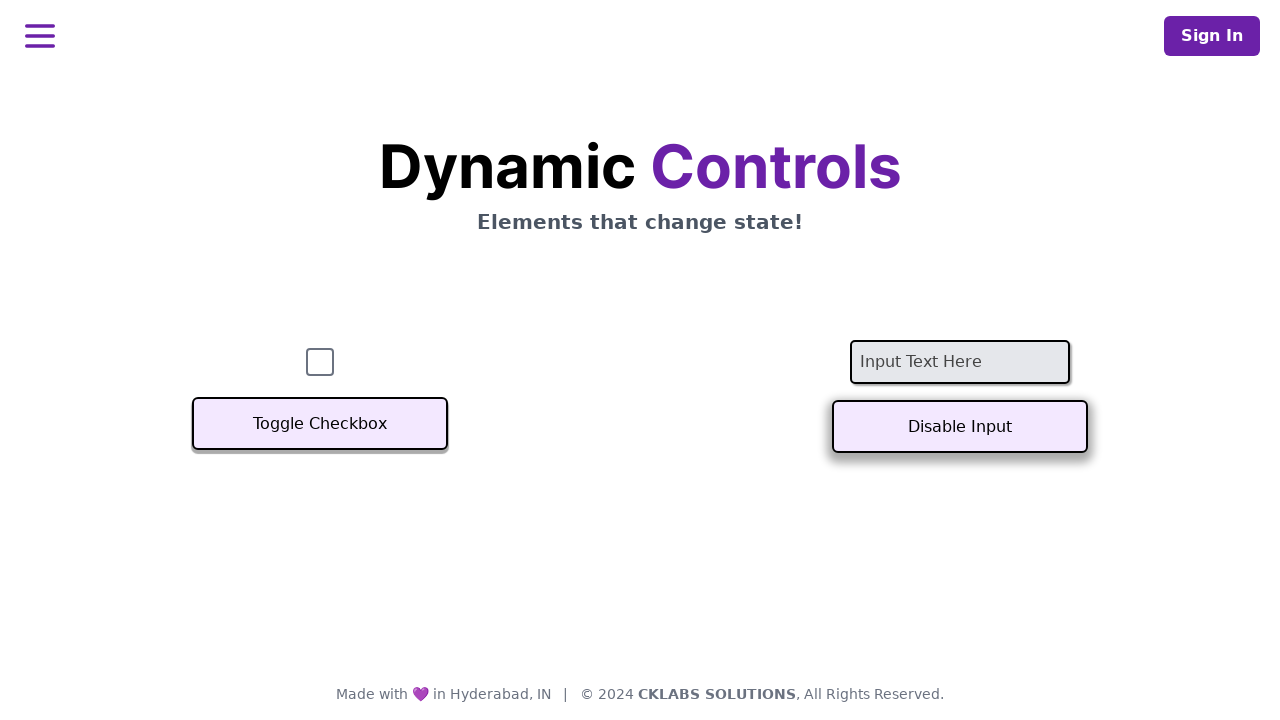

Entered 'Example text' into the enabled input field on #textInput
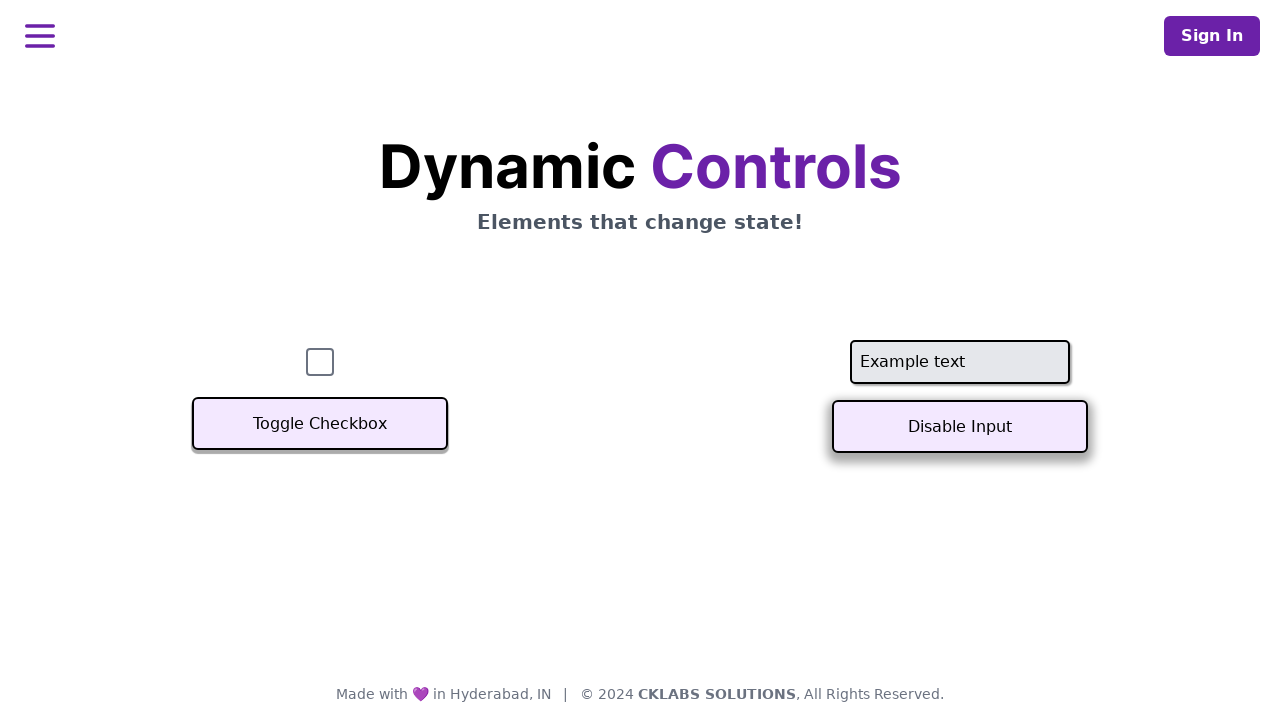

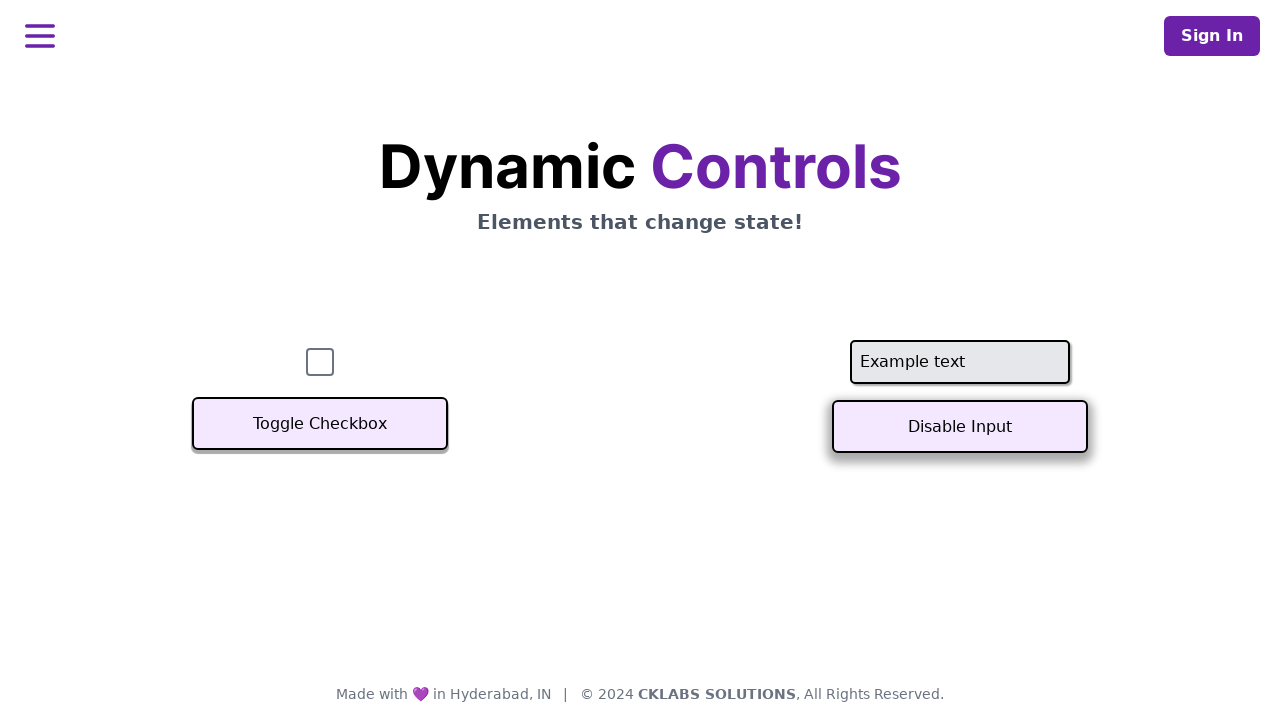